Visits Carbon.now.sh with Python code, clicks the Tweet button to generate a shareable image, and switches to the Twitter popup window to verify the image URL is present.

Starting URL: https://carbon.now.sh/?l=python&code=print%28%22Hello%2C%20World%21%22%29

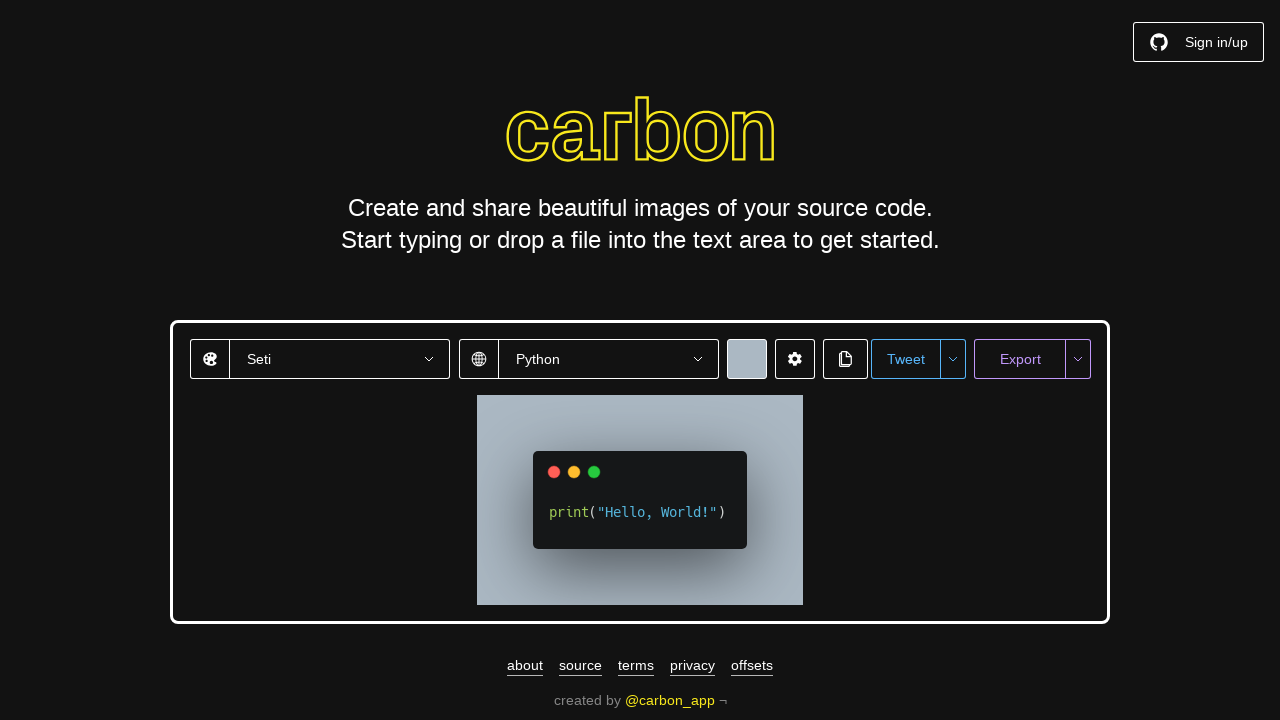

Waited for Tweet button to load on Carbon editor
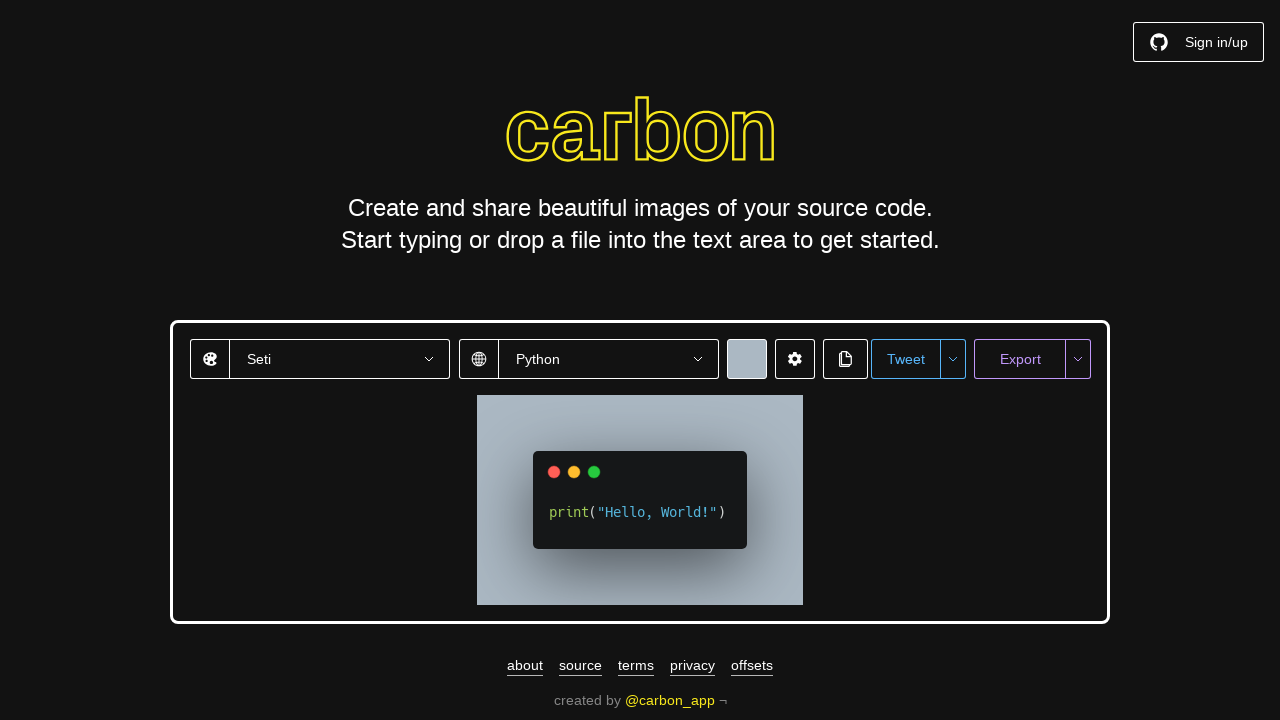

Clicked Tweet button to generate image and open Twitter share at (906, 359) on button:has-text('Tweet')
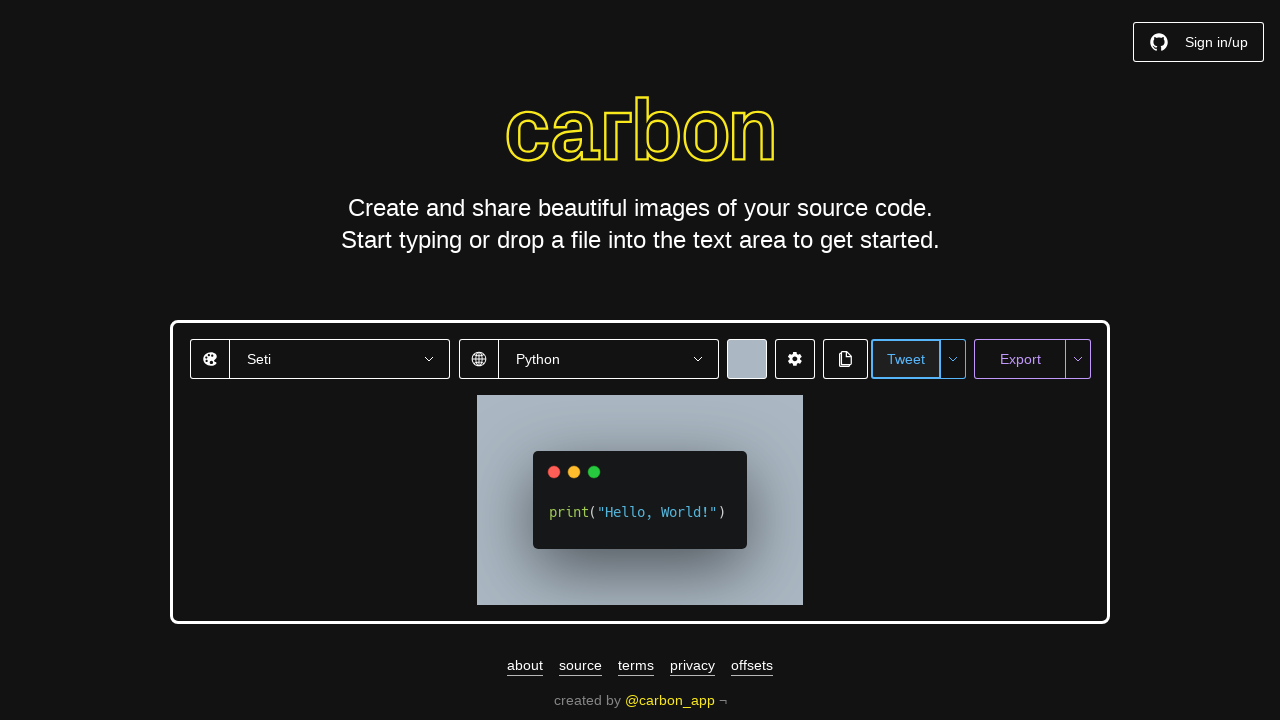

Waited 10 seconds for Carbon to generate the image
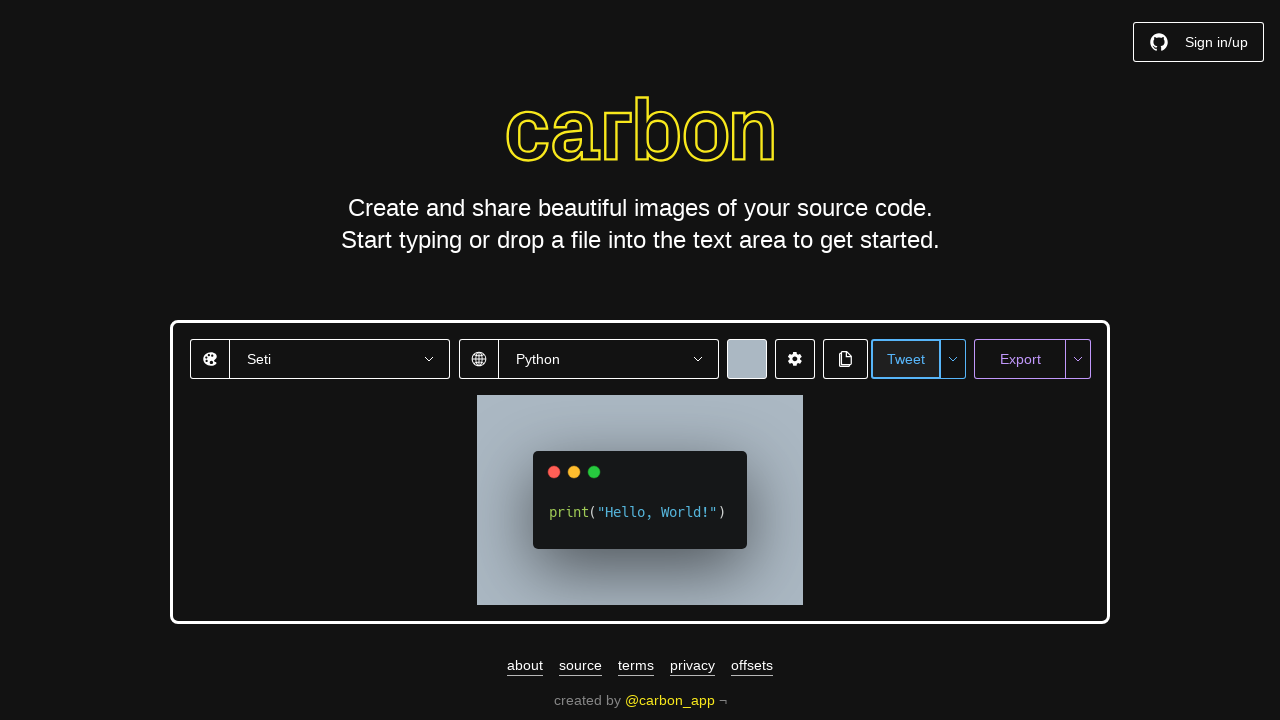

Retrieved all pages from context
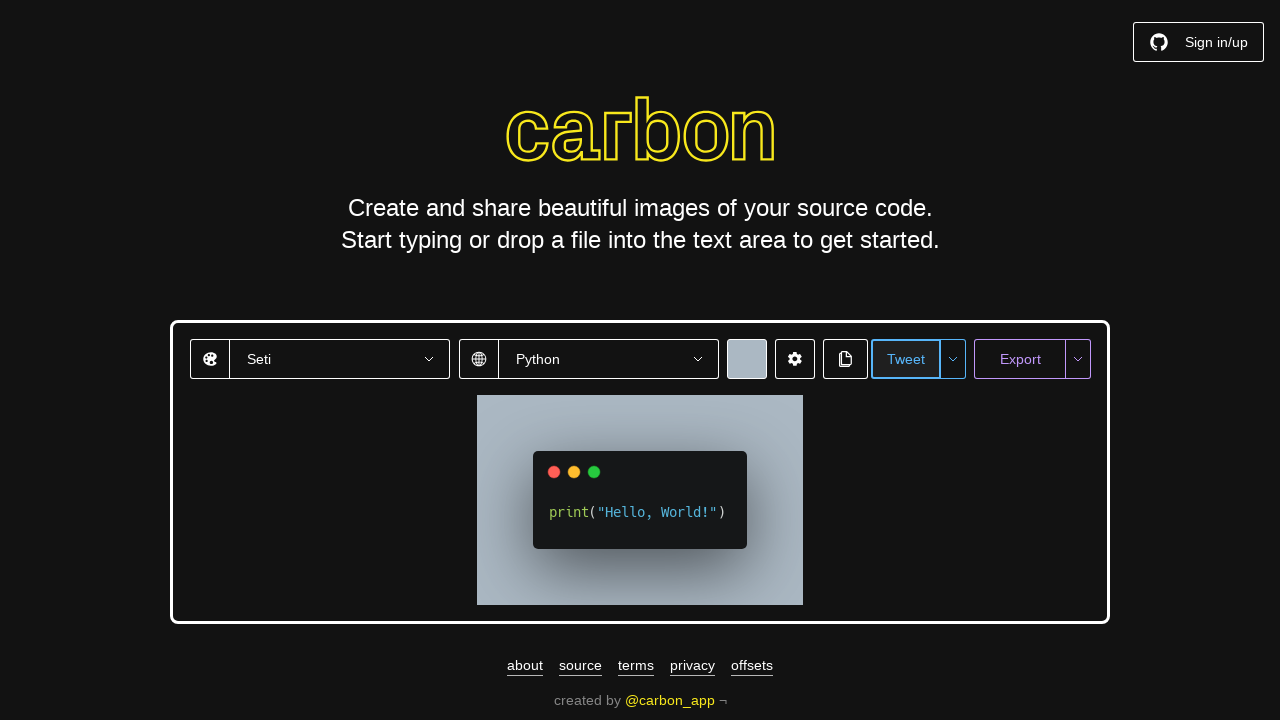

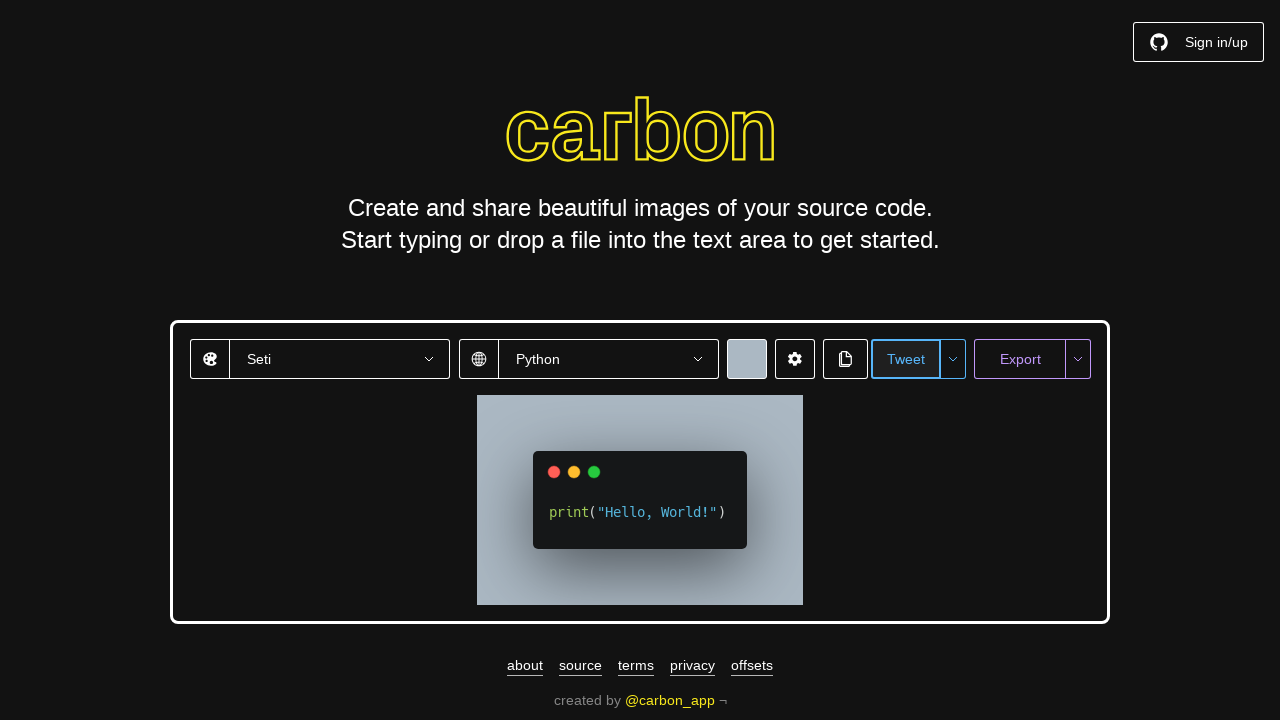